Tests login form validation by submitting empty username and password fields and verifying that appropriate error messages are displayed for both fields.

Starting URL: https://alada.vn/tai-khoan/dang-nhap.html

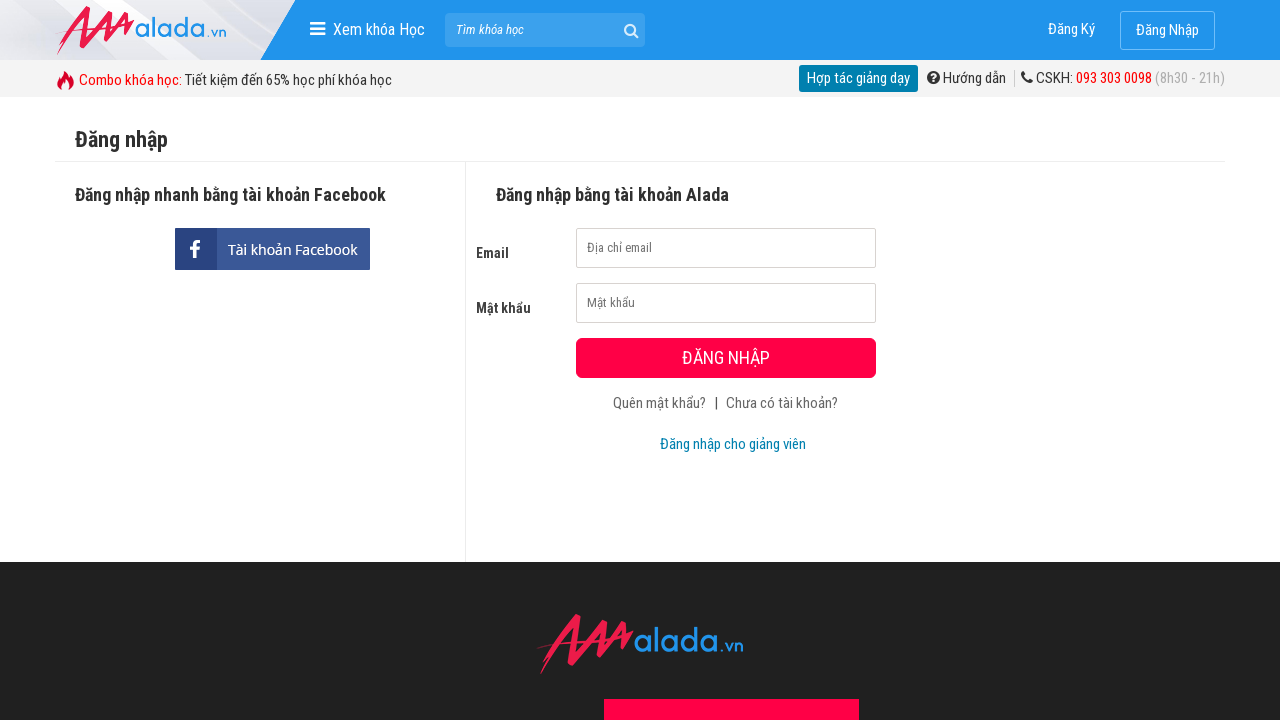

Cleared username field and left it empty on input#txtLoginUsername
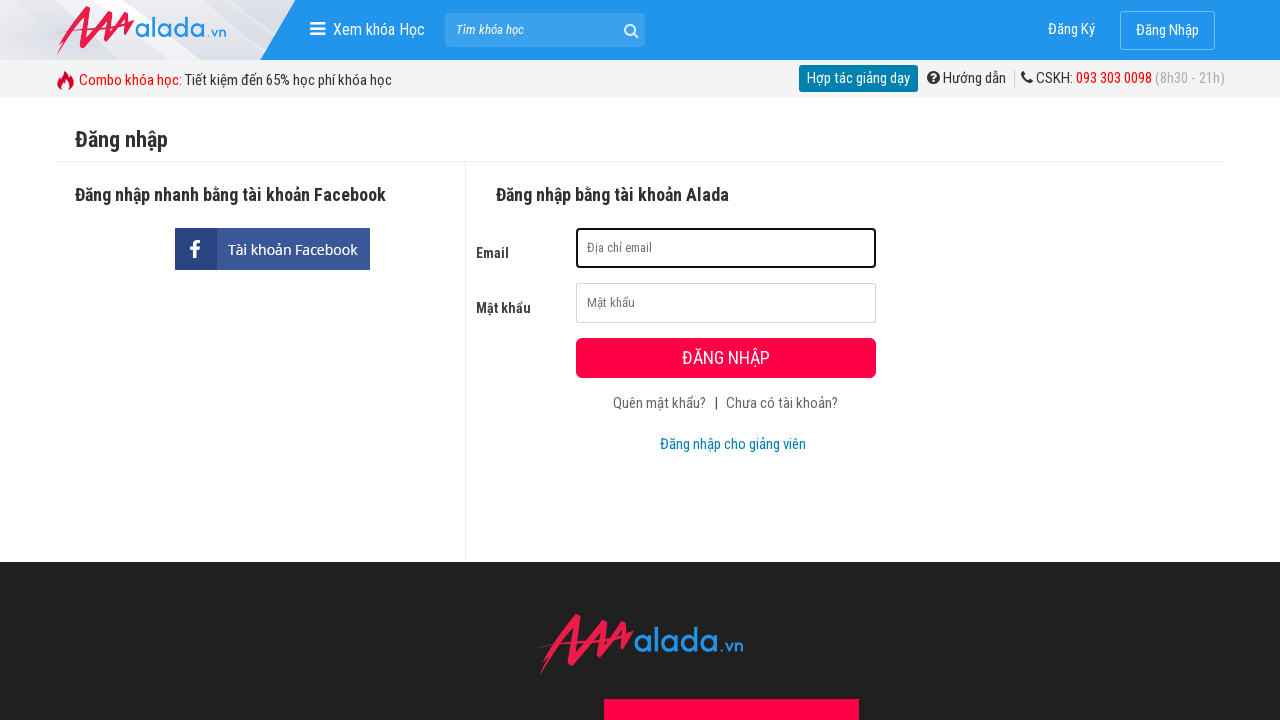

Cleared password field and left it empty on input#txtLoginPassword
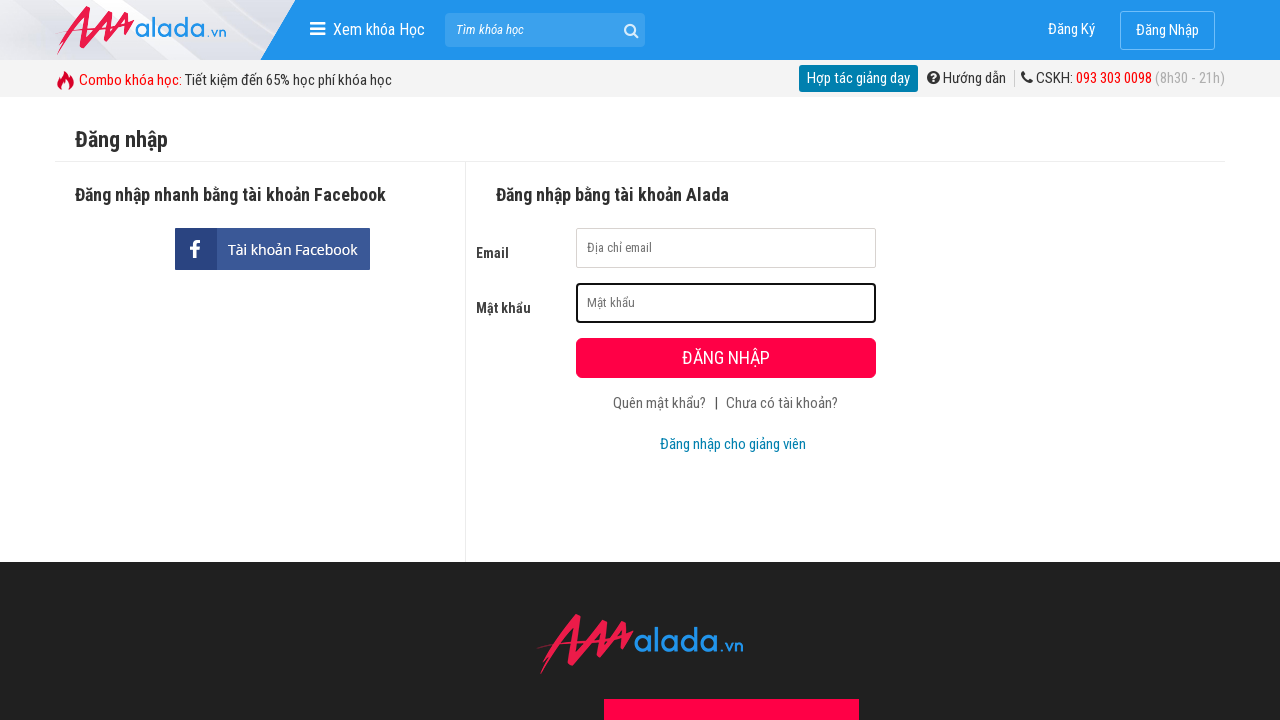

Clicked submit button to trigger form validation at (726, 358) on button[type='submit']
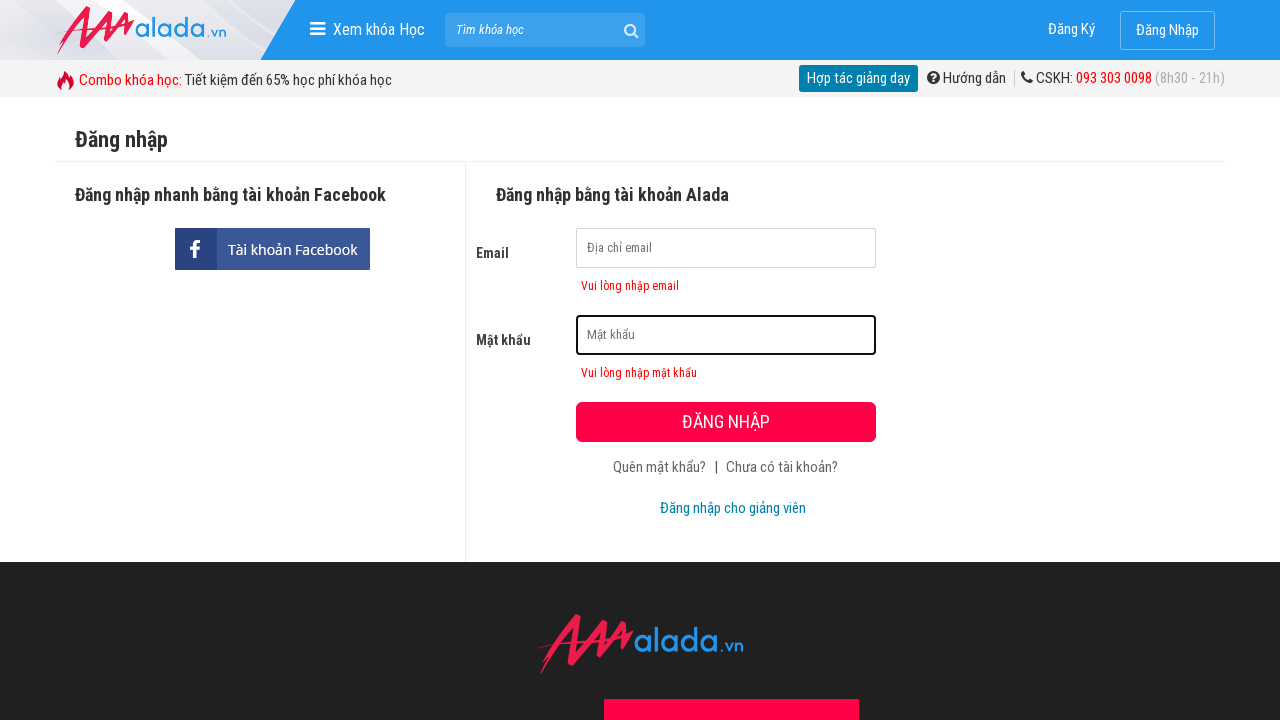

Username error message appeared
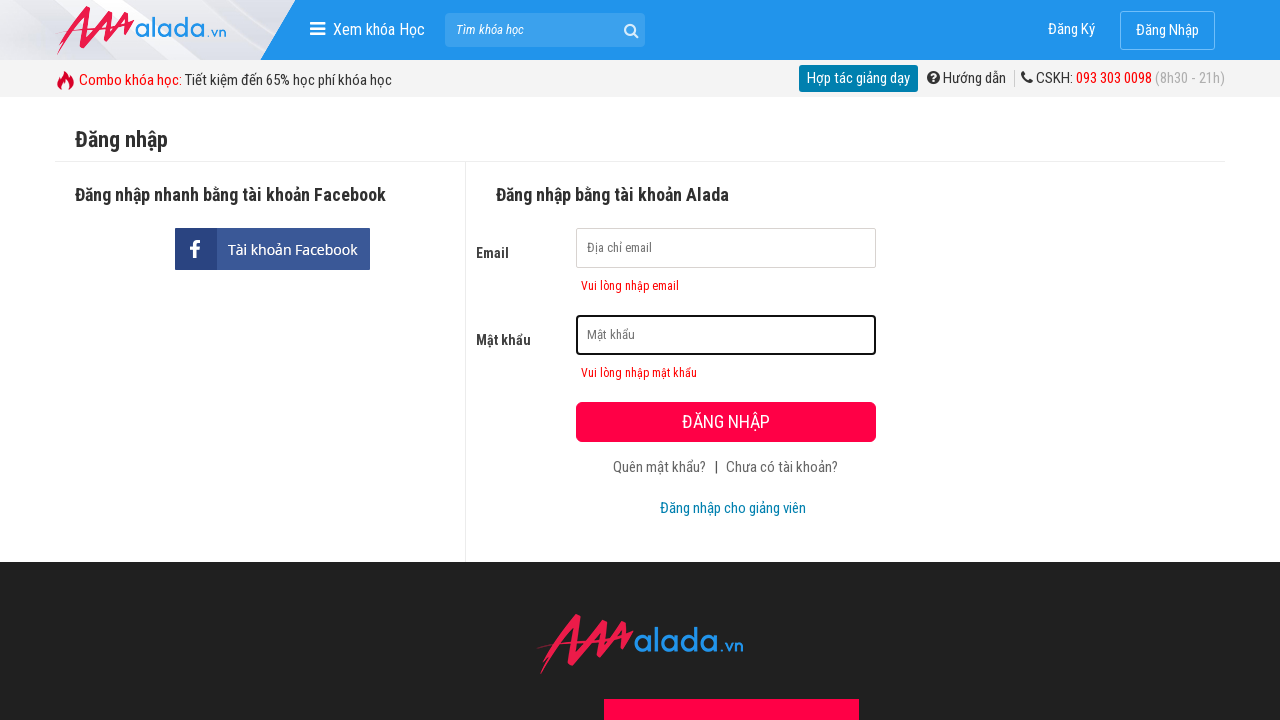

Password error message appeared
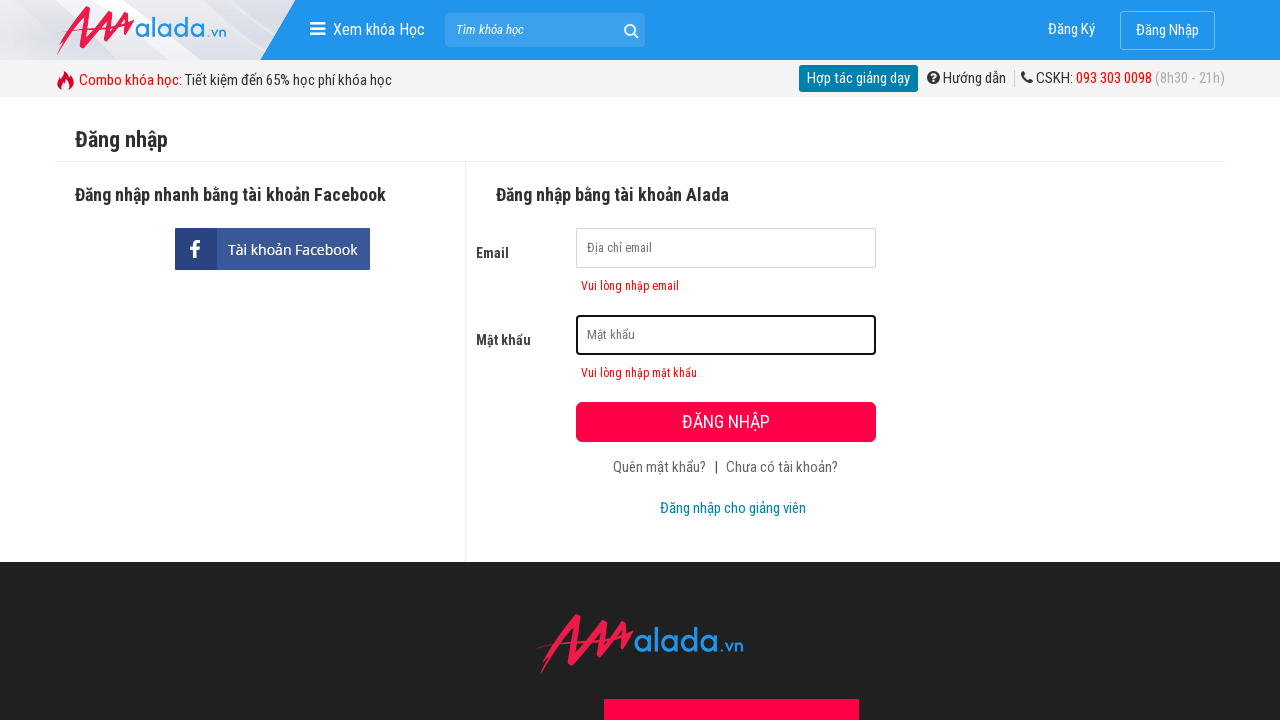

Located username error message element
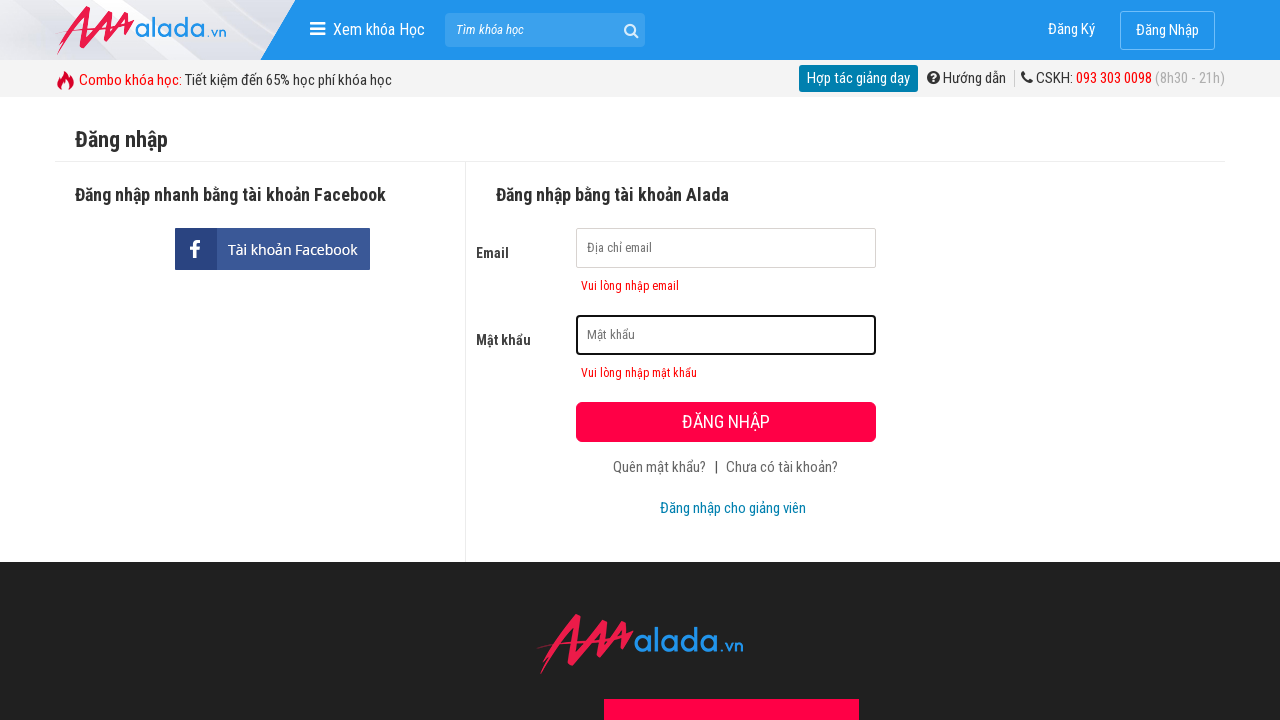

Located password error message element
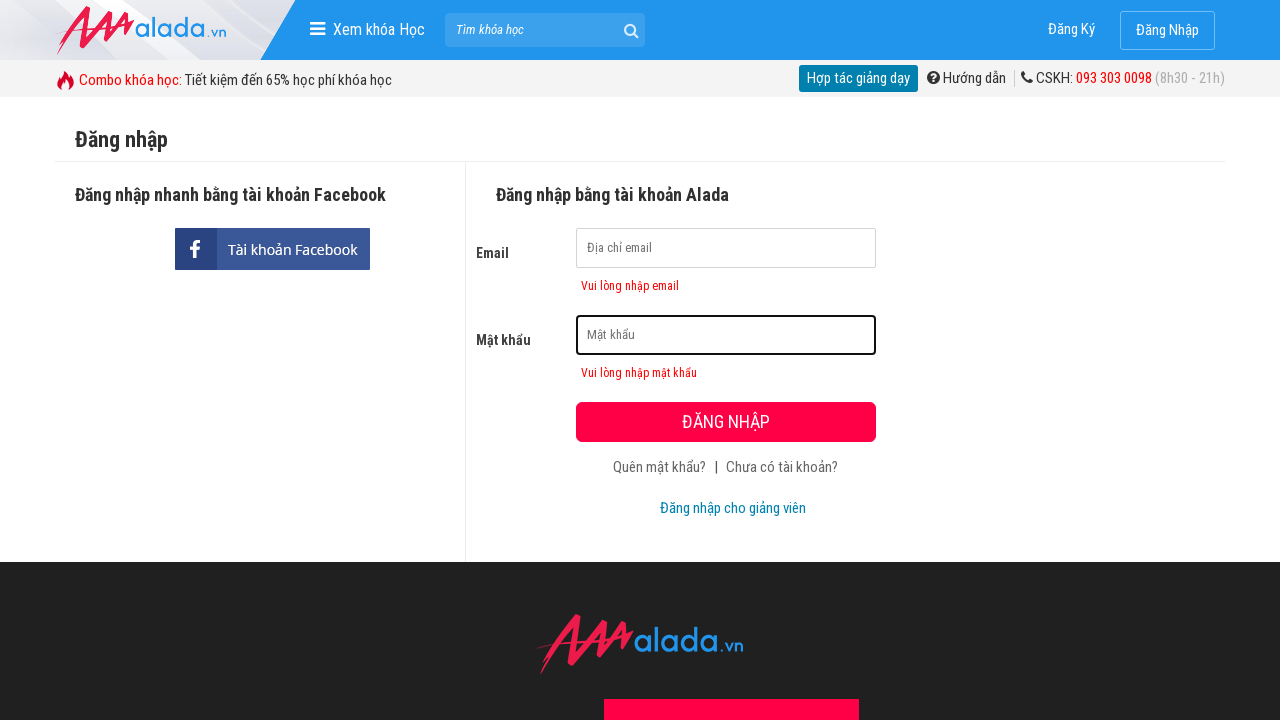

Verified username error message displays 'Vui lòng nhập email'
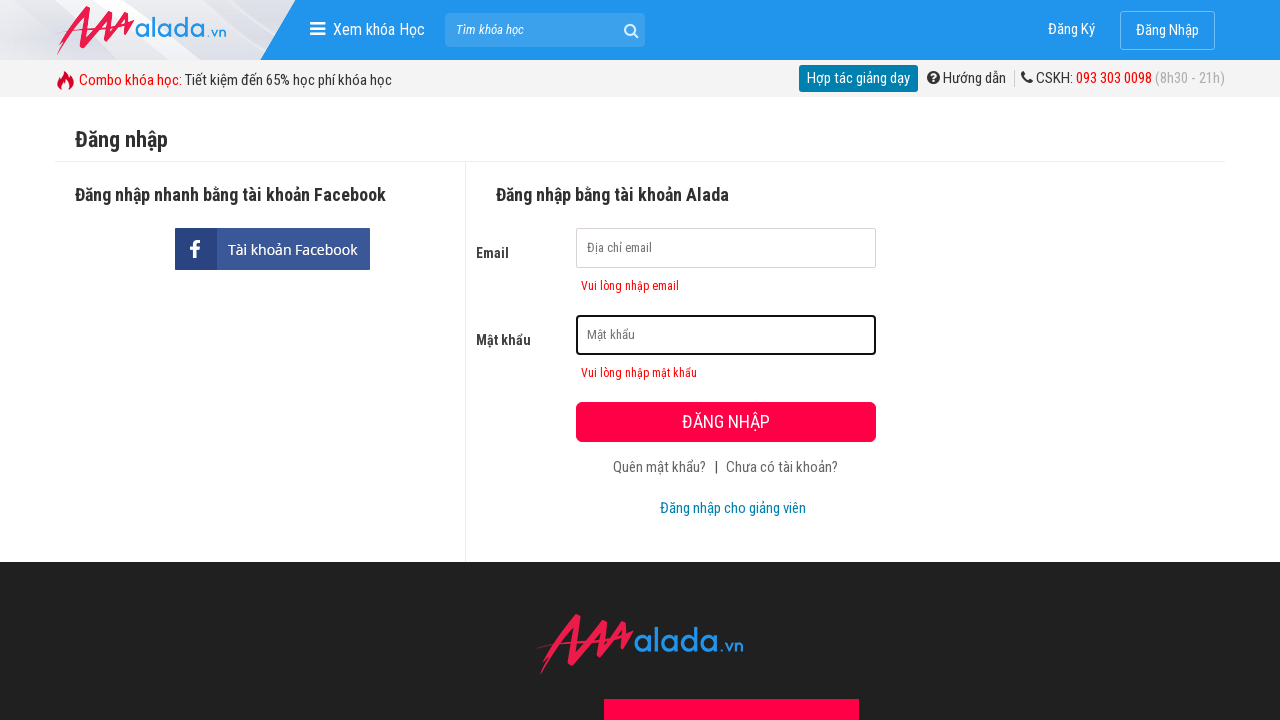

Verified password error message displays 'Vui lòng nhập mật khẩu'
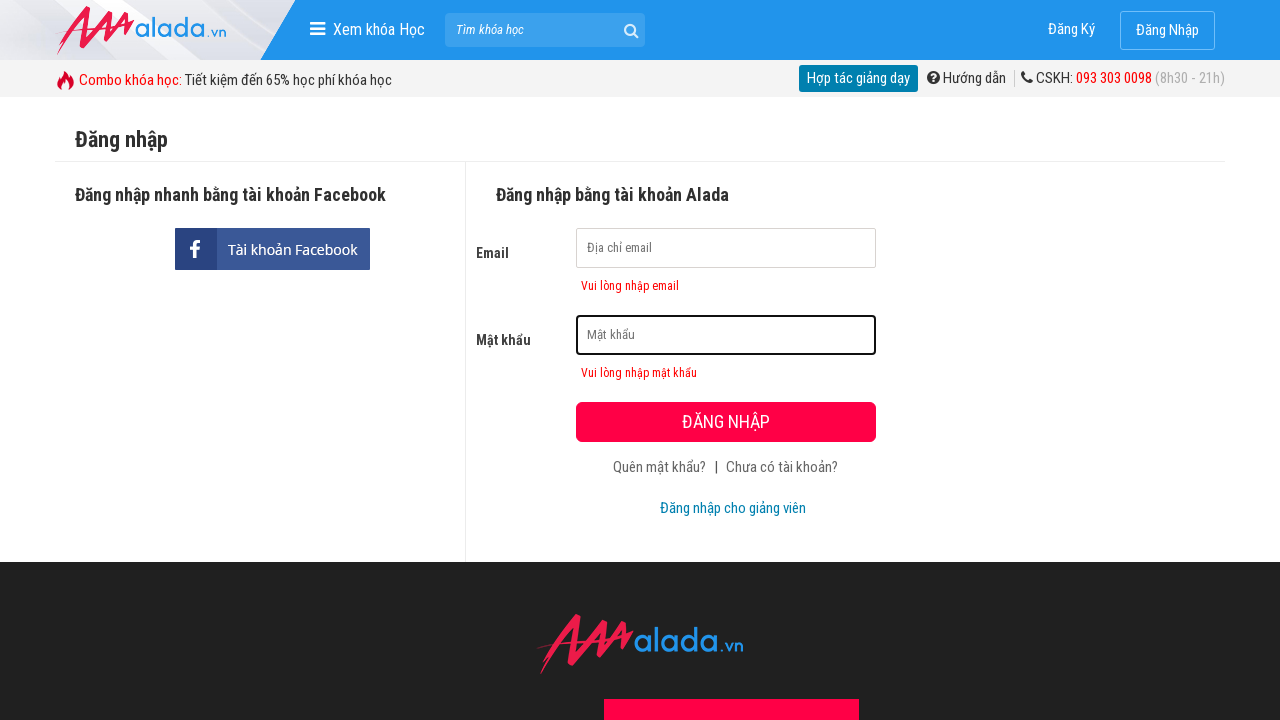

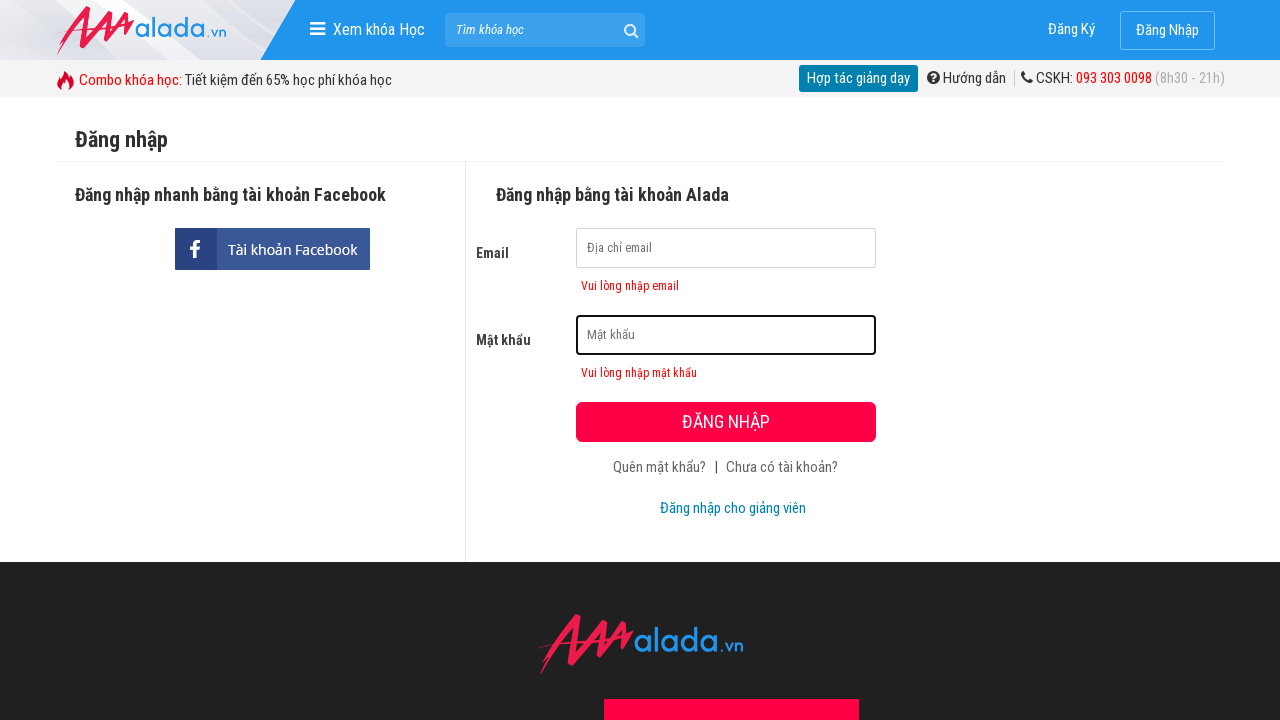